Tests registration form validation when the confirm password doesn't match the password field.

Starting URL: https://alada.vn/tai-khoan/dang-ky.html

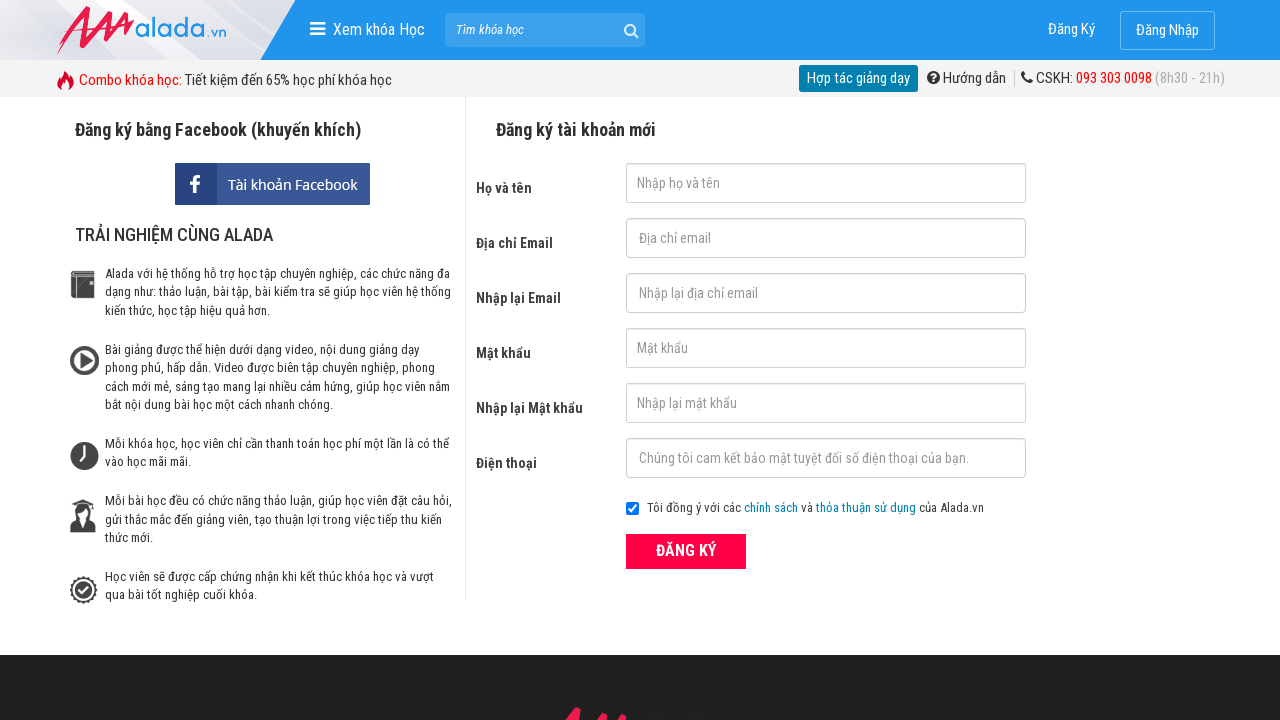

Filled first name field with 'Hứa Minh Mẫn' on input#txtFirstname
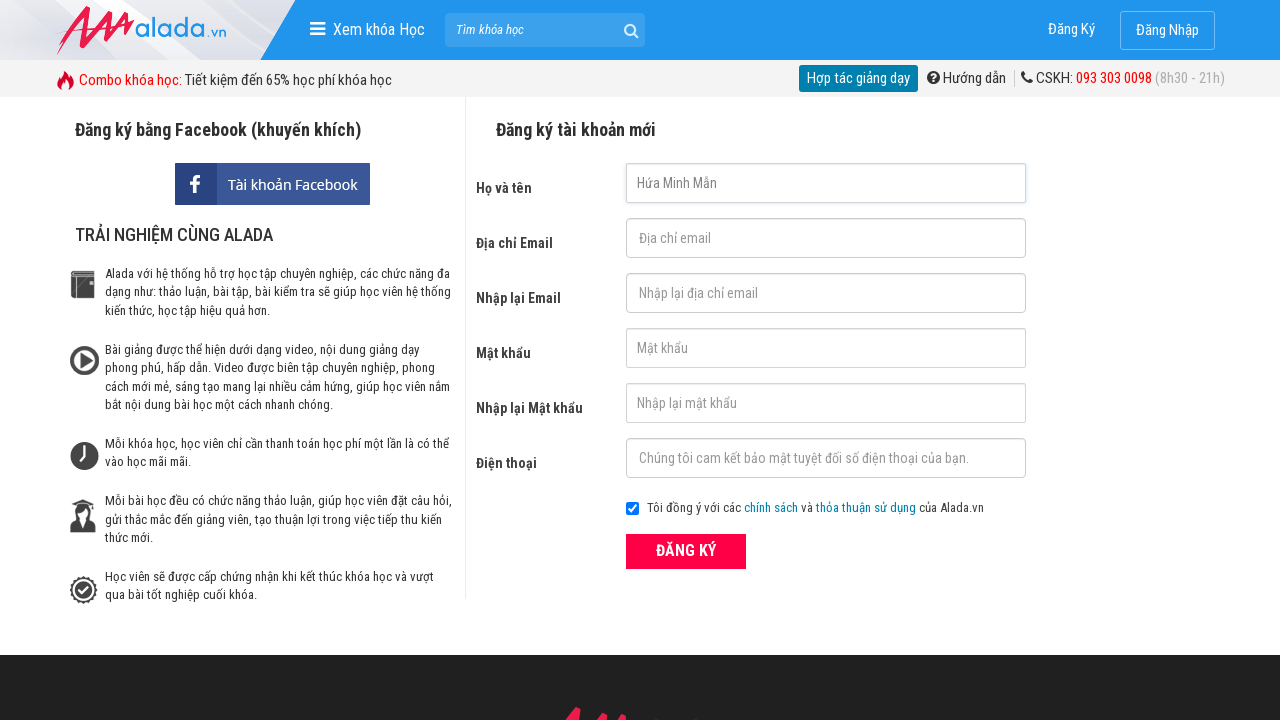

Filled email field with 'johnwick@gmail.com' on input#txtEmail
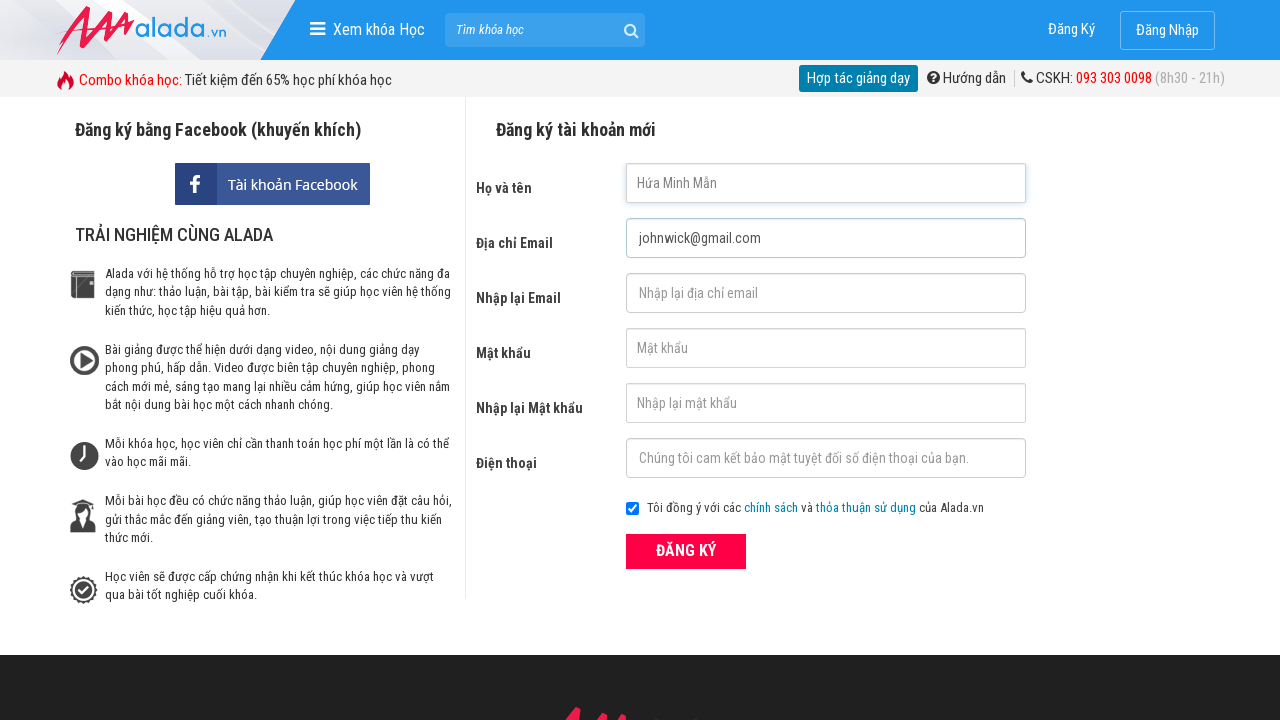

Filled confirm email field with 'johnwick@gmail.com' on input#txtCEmail
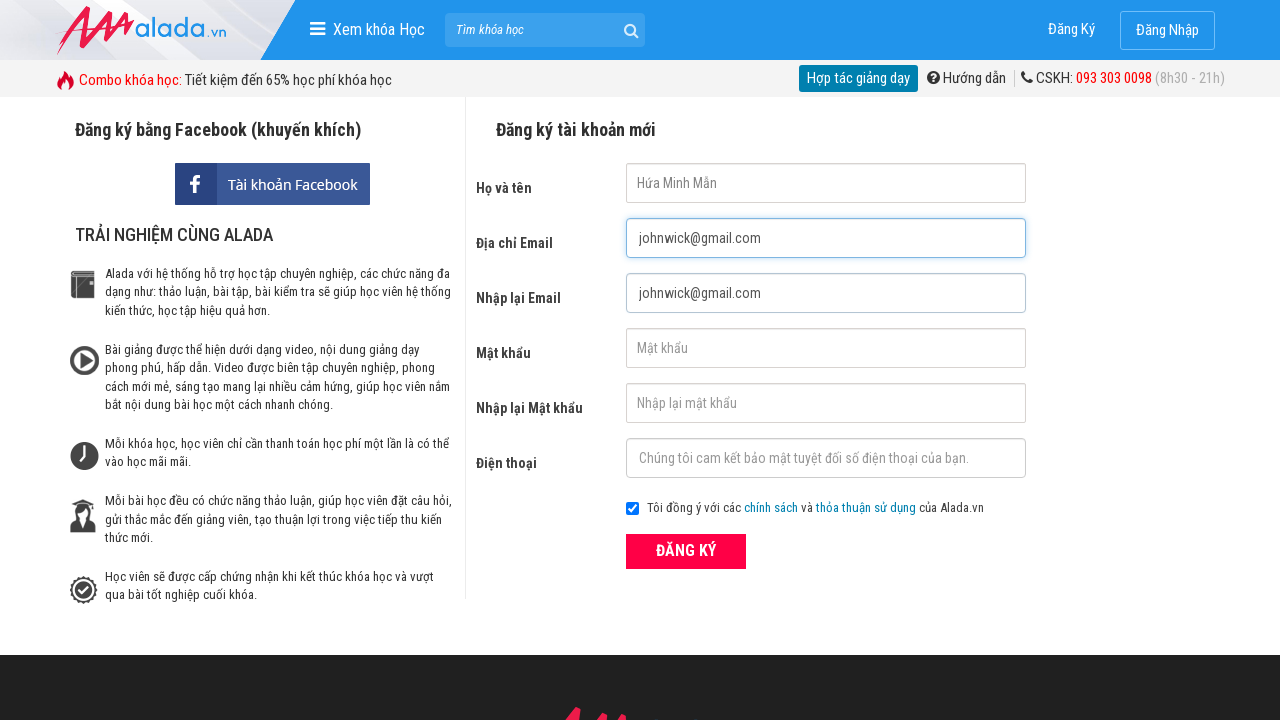

Filled password field with '123456789' on input#txtPassword
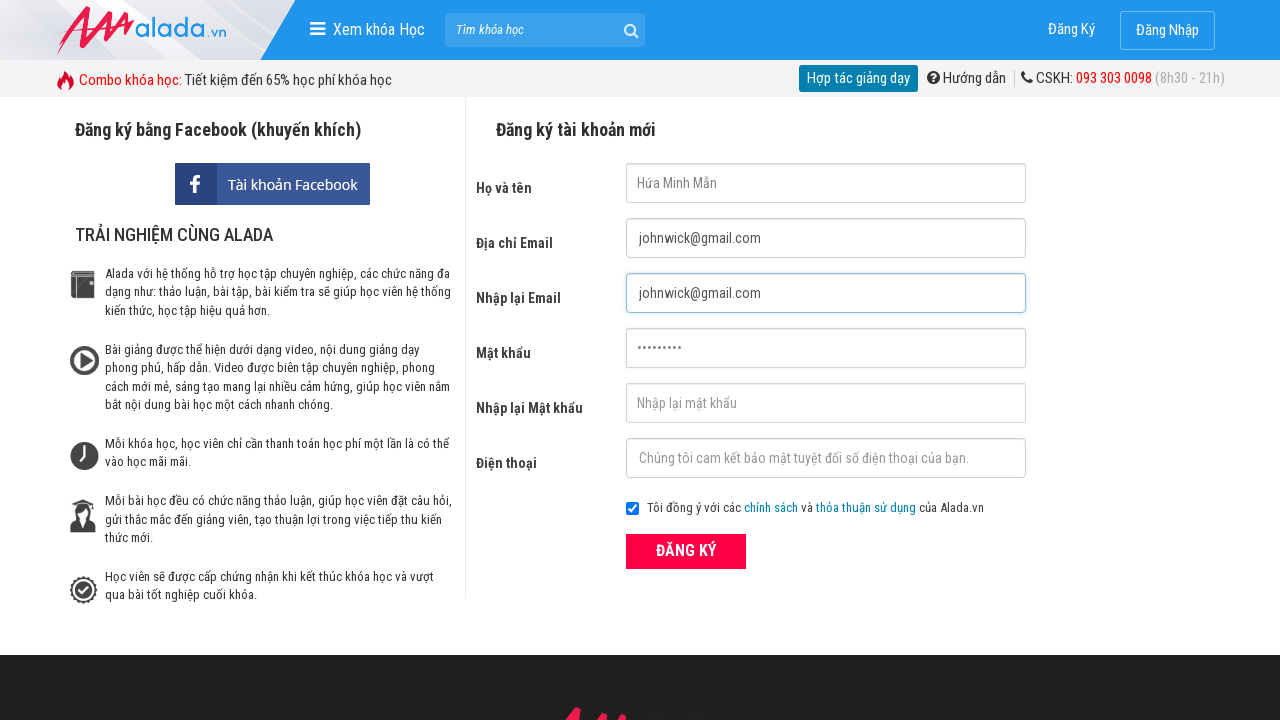

Filled confirm password field with mismatched password '123456' on input#txtCPassword
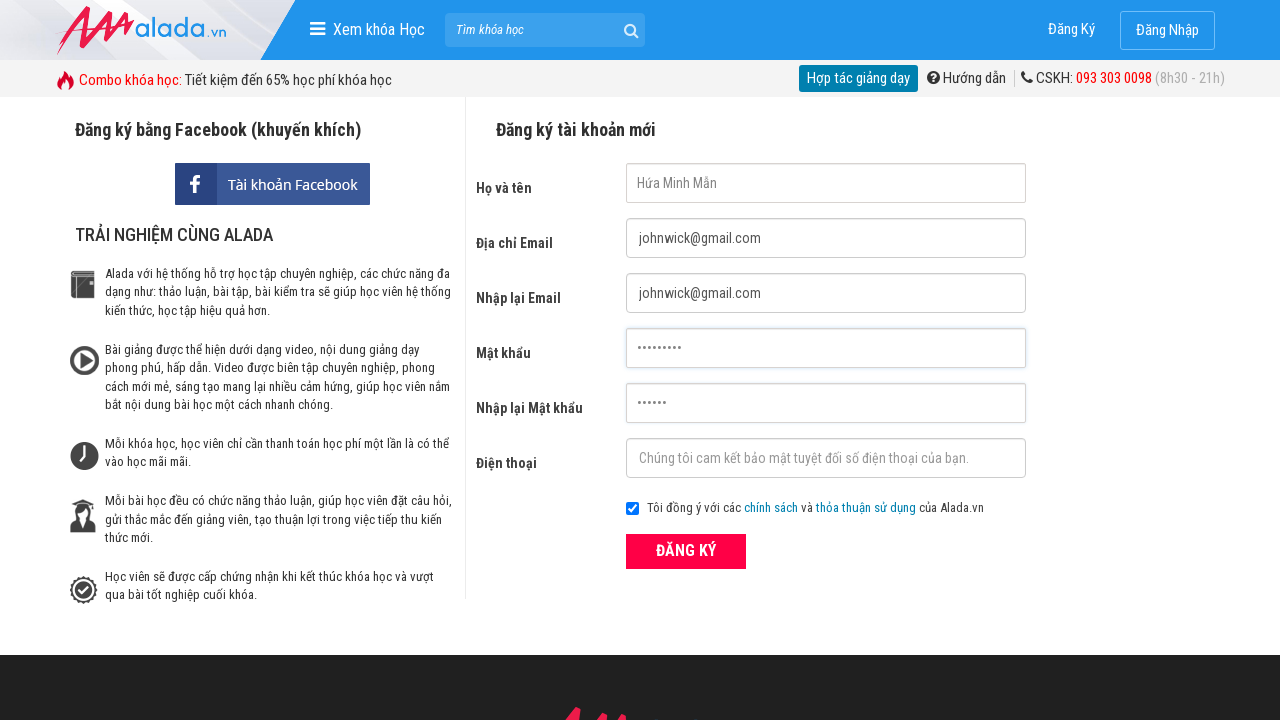

Filled phone field with '0901234567' on input#txtPhone
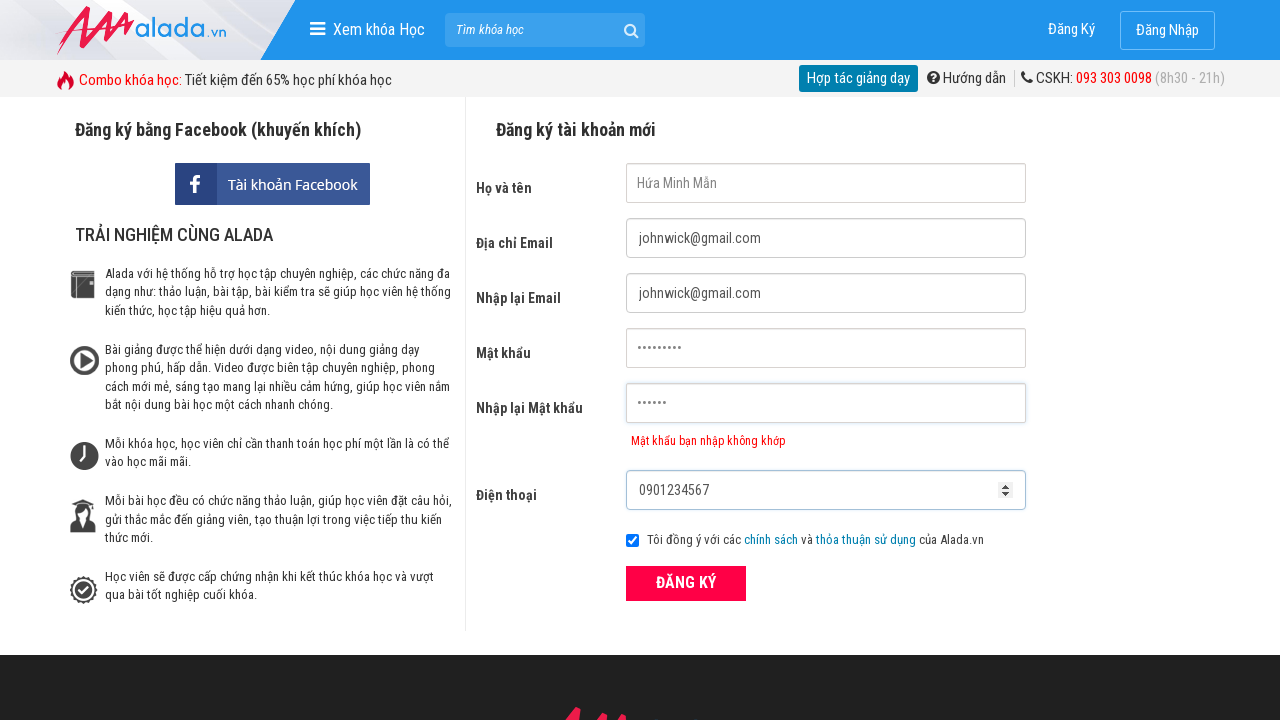

Clicked register button at (686, 583) on xpath=//form[@id='frmLogin']//div[@class='field_btn']//button
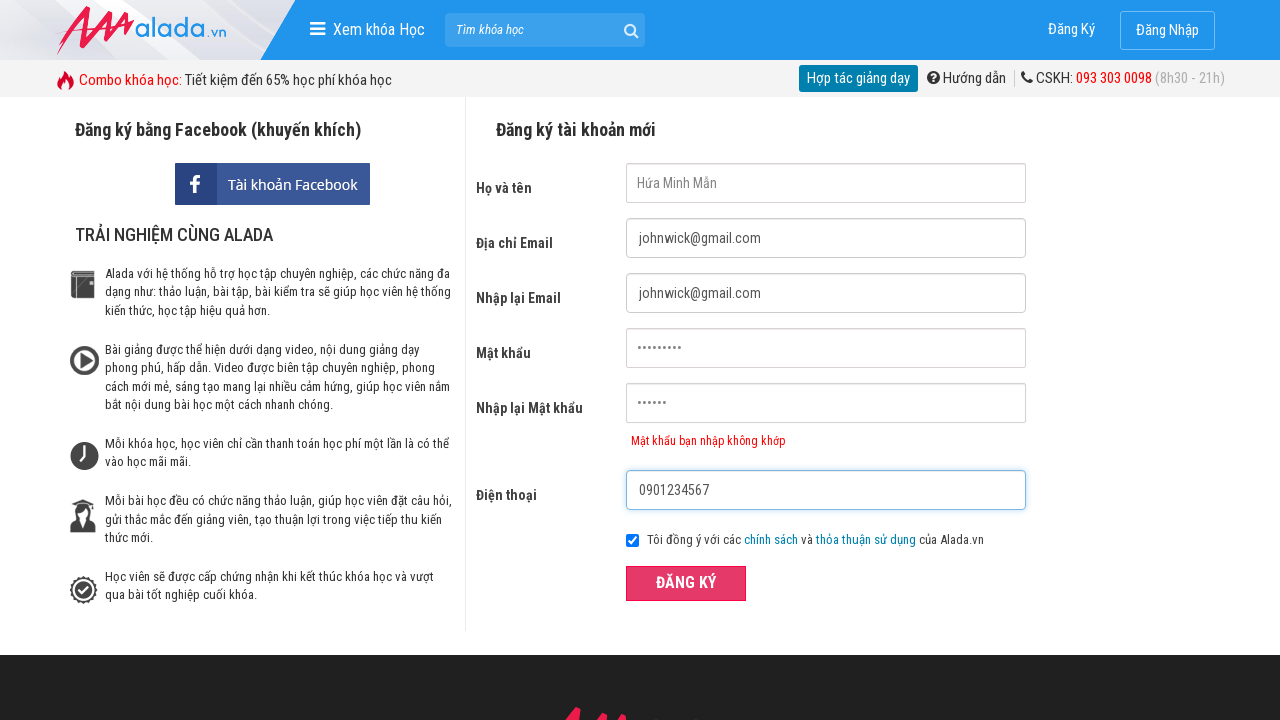

Confirm password error message appeared
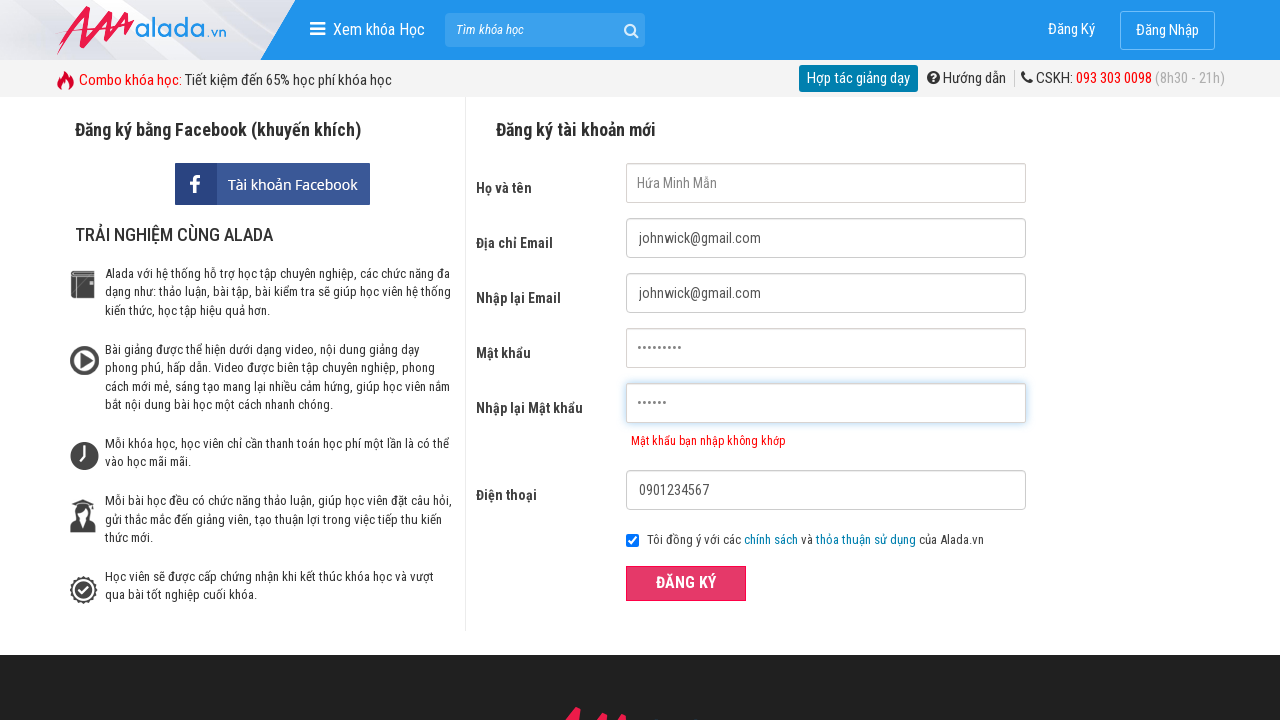

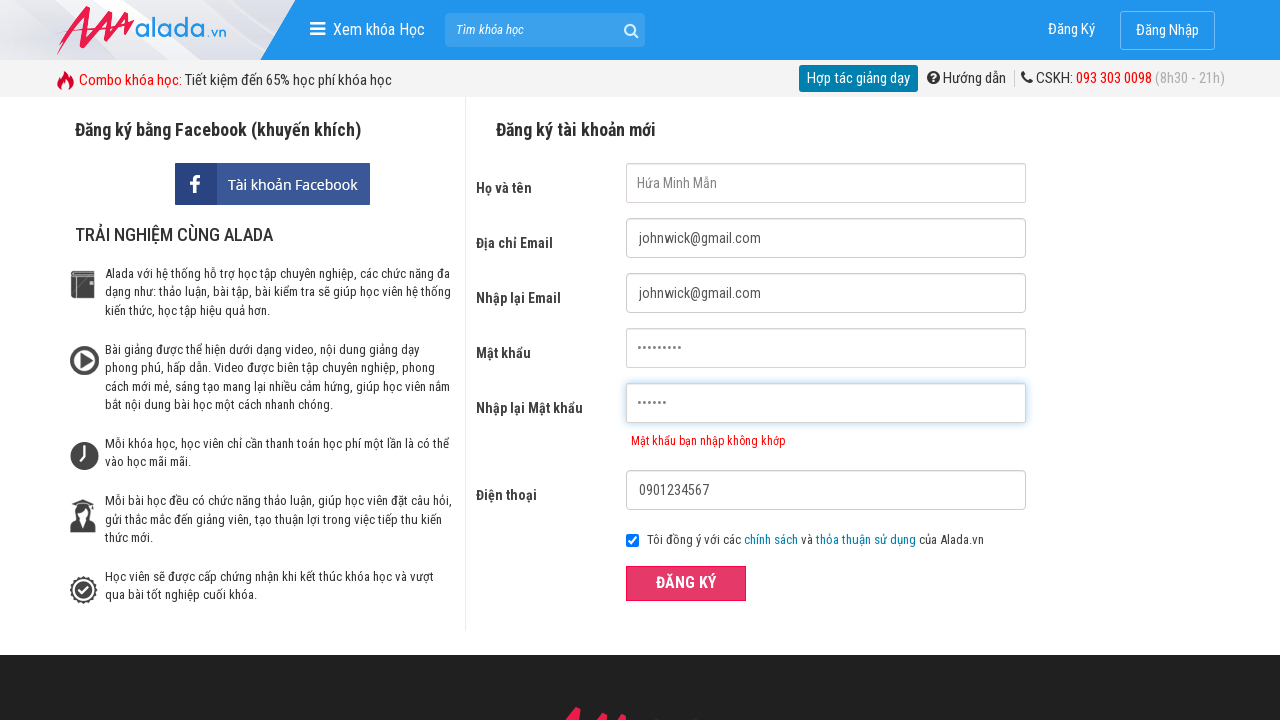